Tests web table functionality by clicking the edit button on a record, updating the salary field to a new value, submitting the changes, and then deleting a different record from the table.

Starting URL: https://demoqa.com/webtables

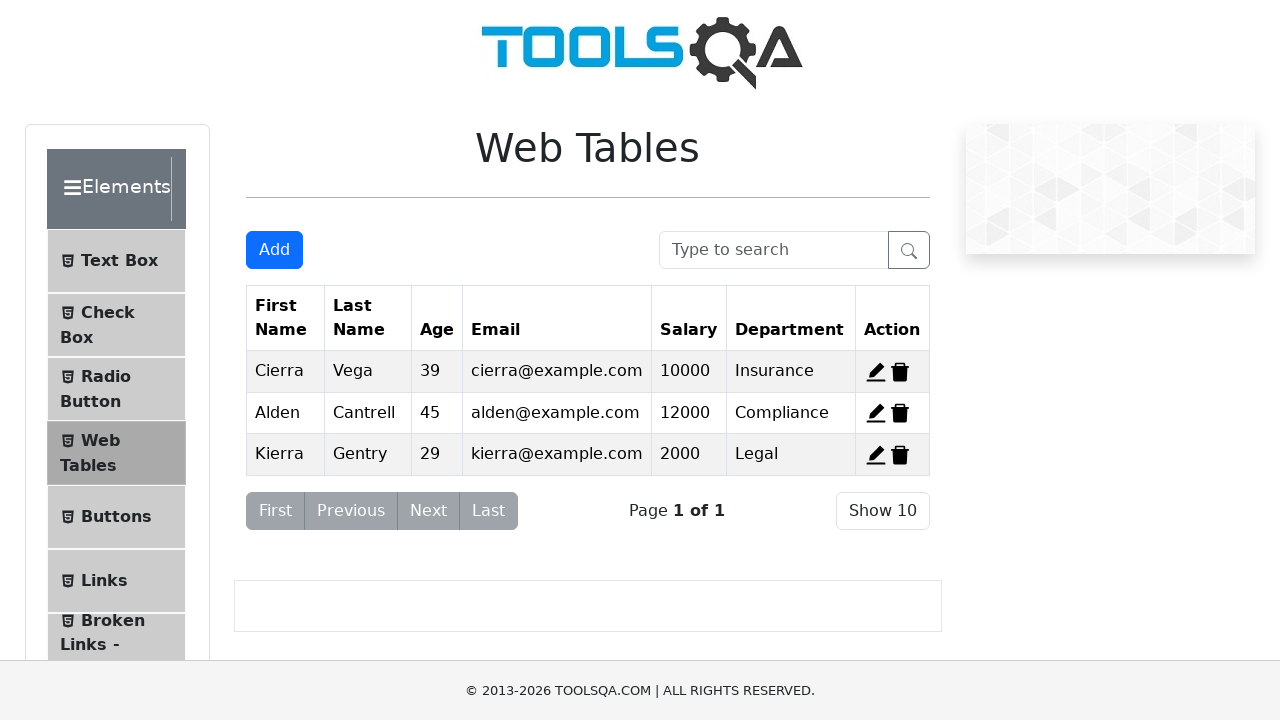

Clicked edit button for record 1 at (876, 372) on #edit-record-1
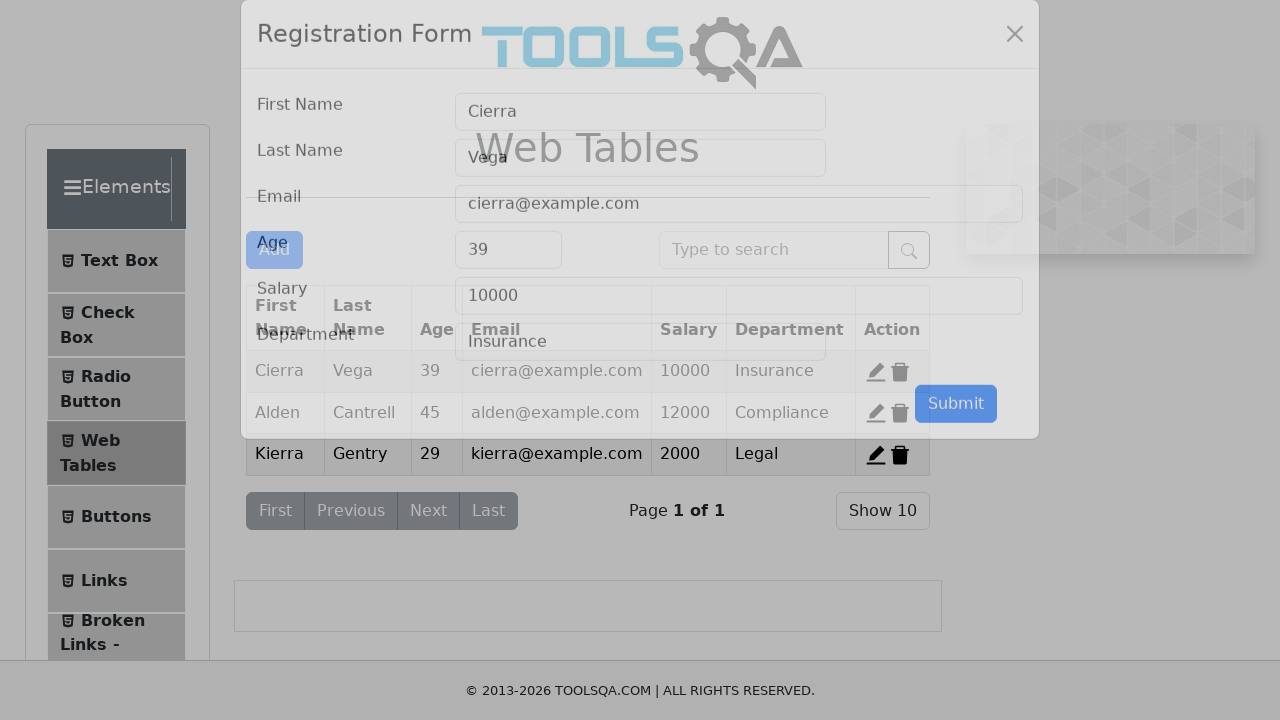

Salary field appeared in edit modal
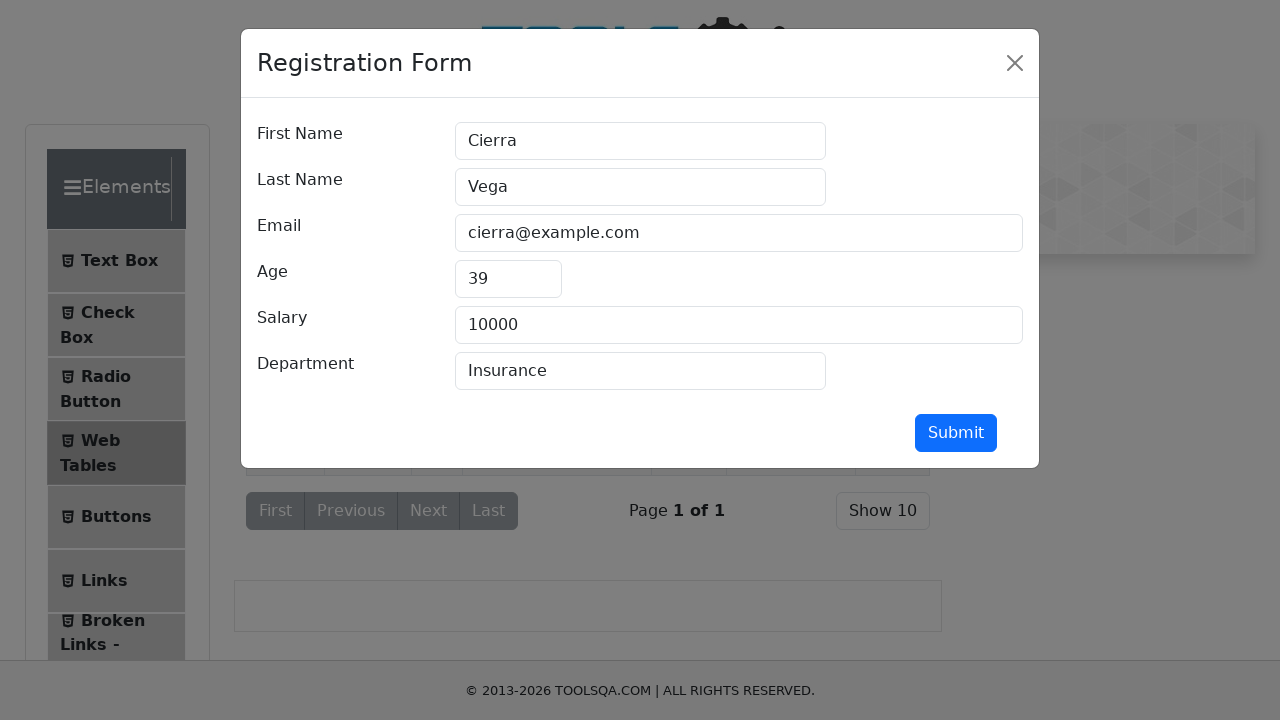

Cleared the salary field on #salary
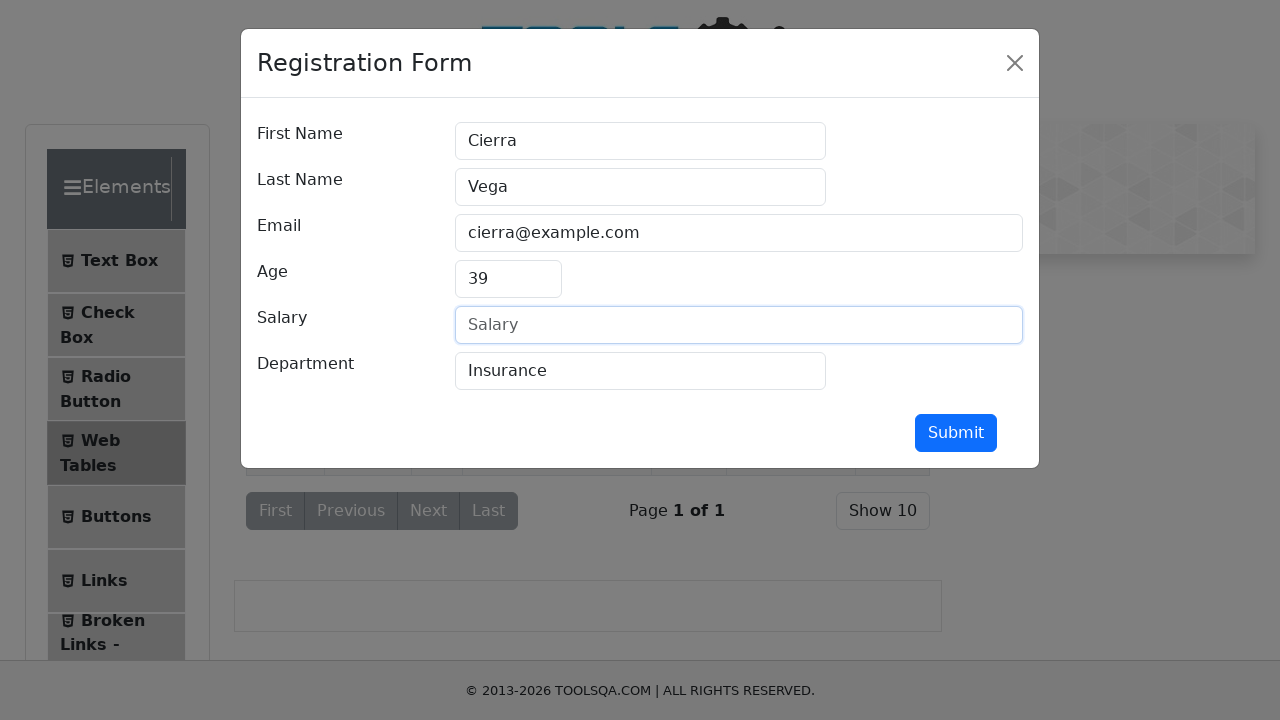

Entered new salary value of 15000 on #salary
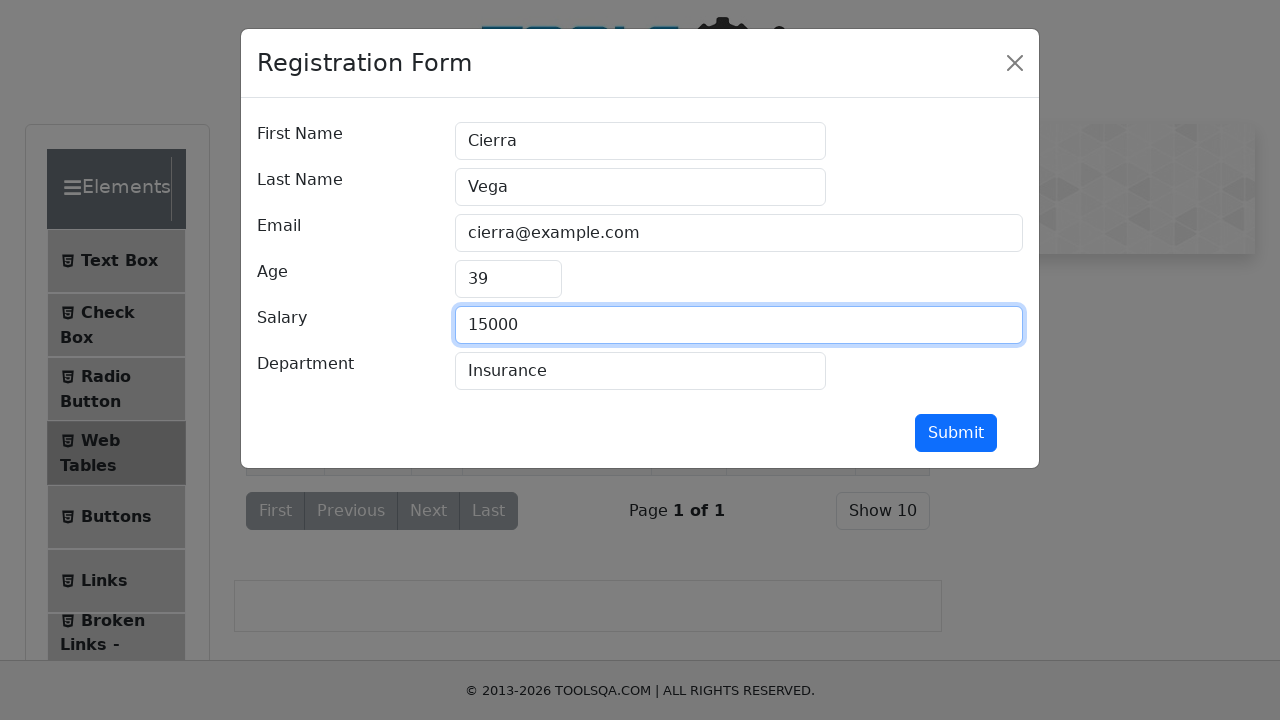

Clicked submit button to save salary changes at (956, 433) on #submit
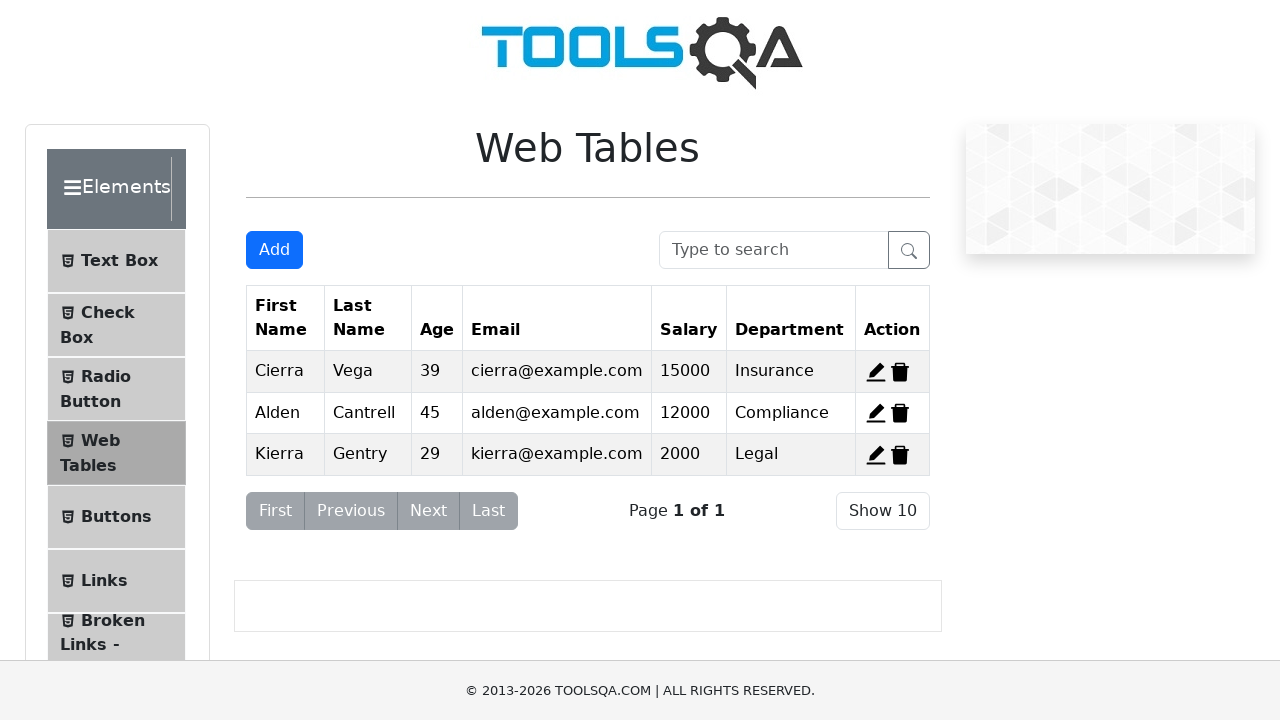

Edit modal closed and delete button for record 2 is visible
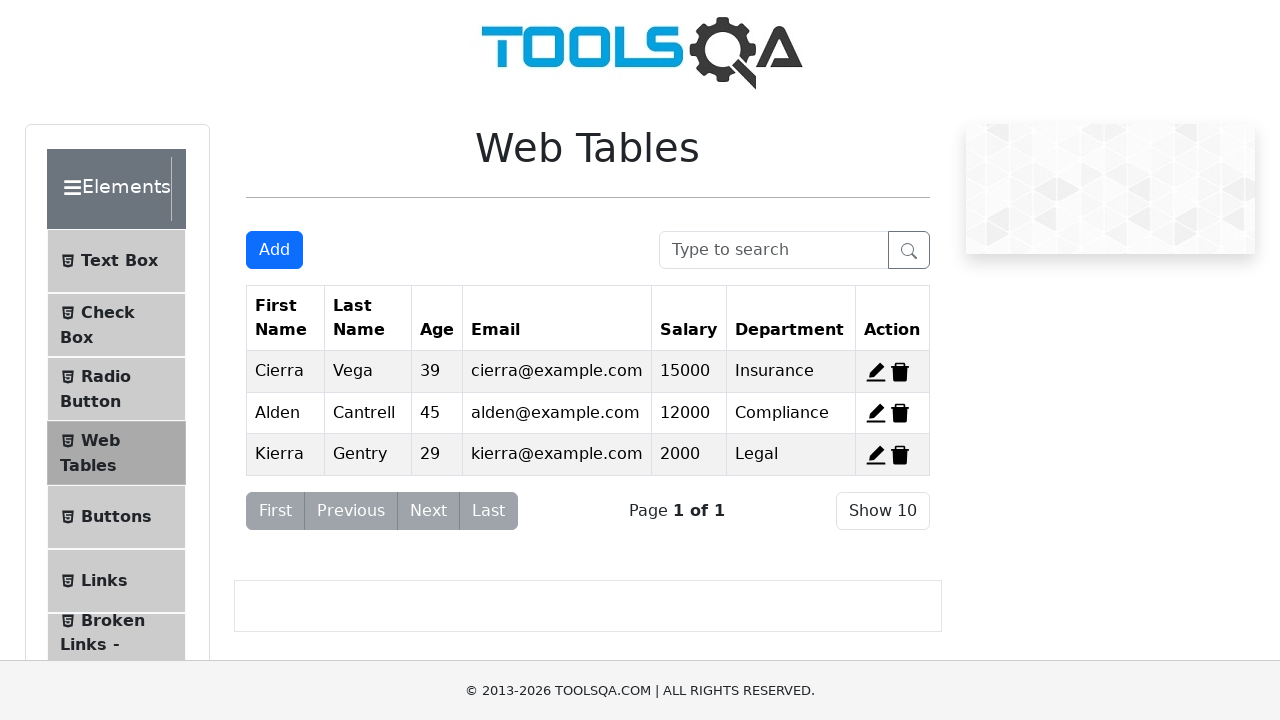

Clicked delete button for record 2 at (900, 413) on #delete-record-2
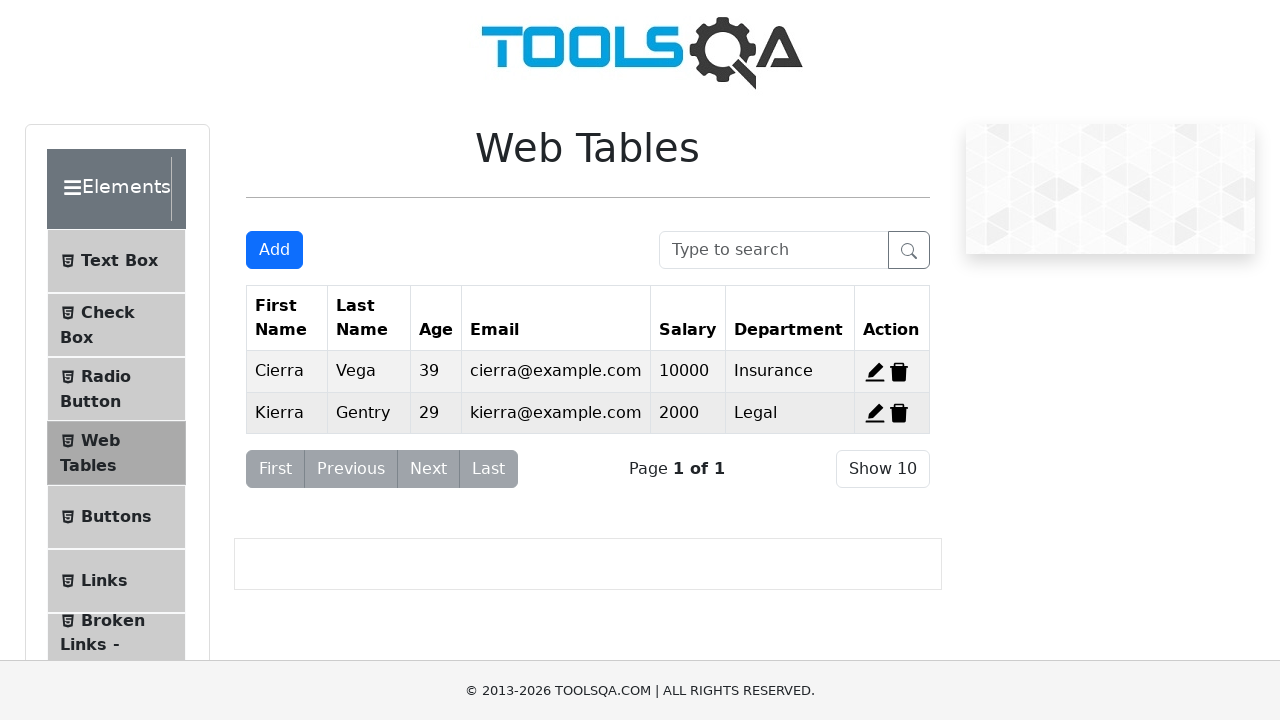

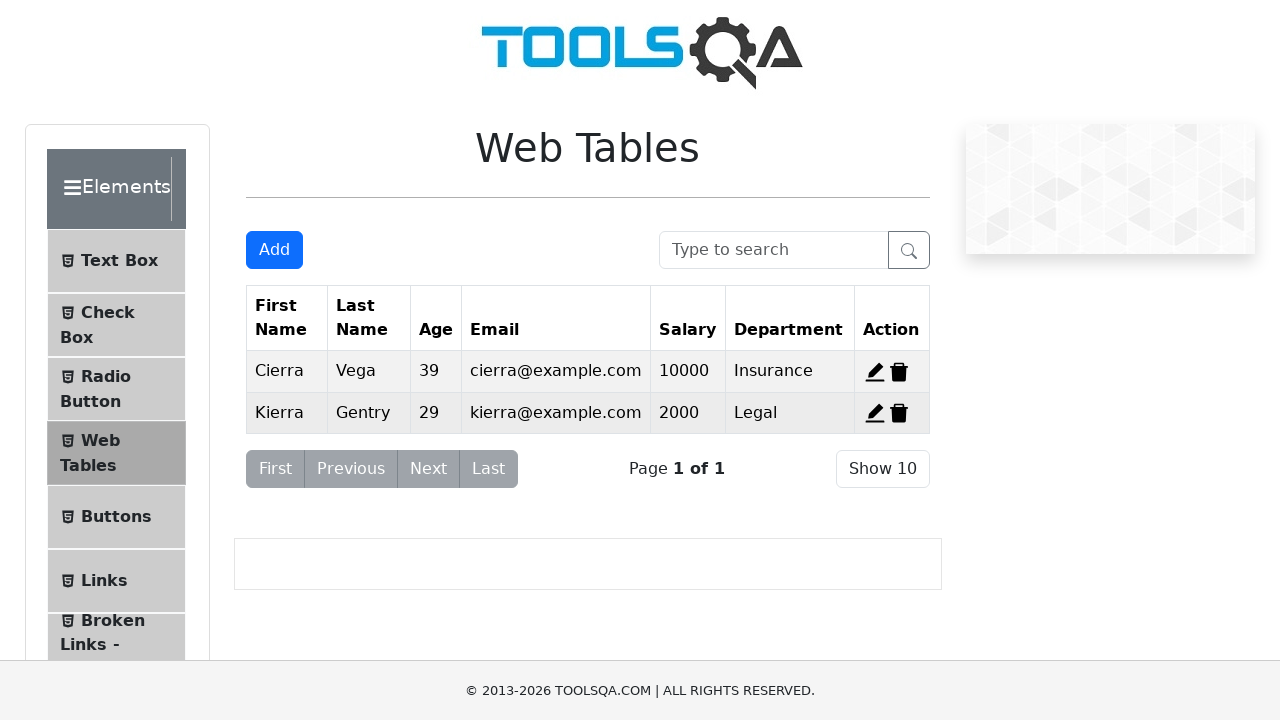